Tests checkbox functionality by verifying initial states of two checkboxes, then clicking each to toggle their selected/deselected states and verifying the changes.

Starting URL: https://the-internet.herokuapp.com/checkboxes

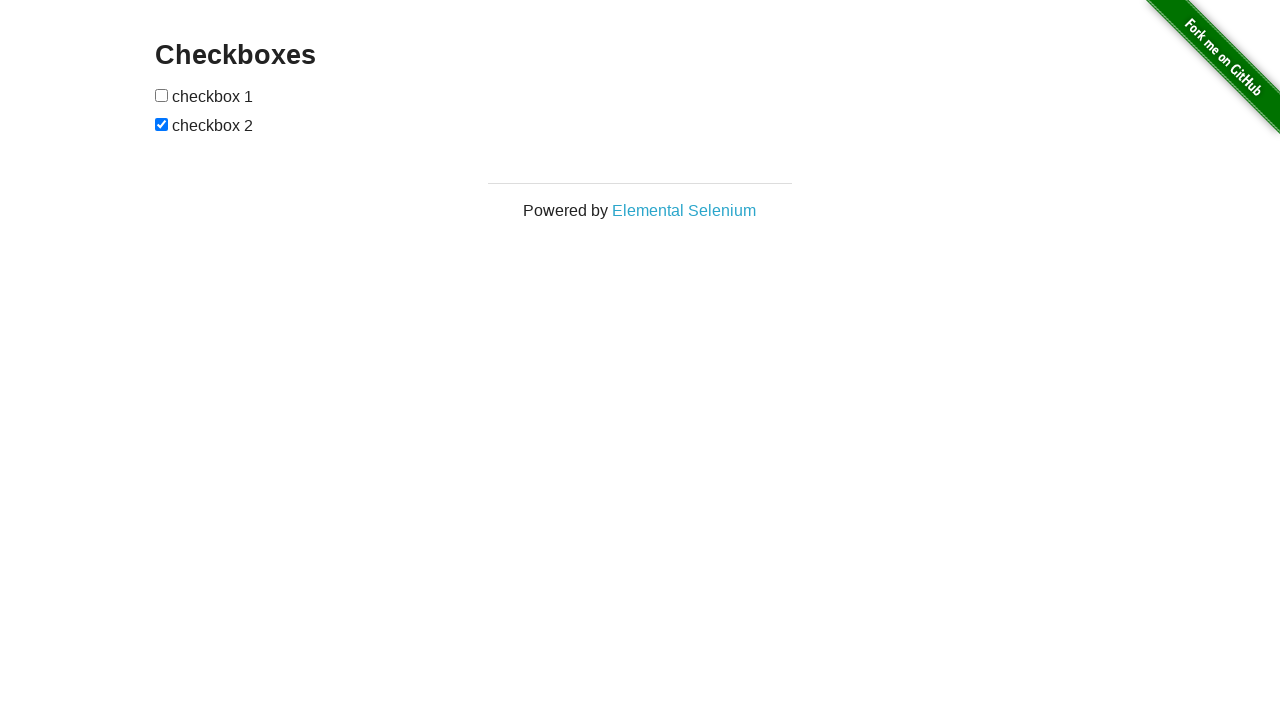

Checkbox 1 became visible
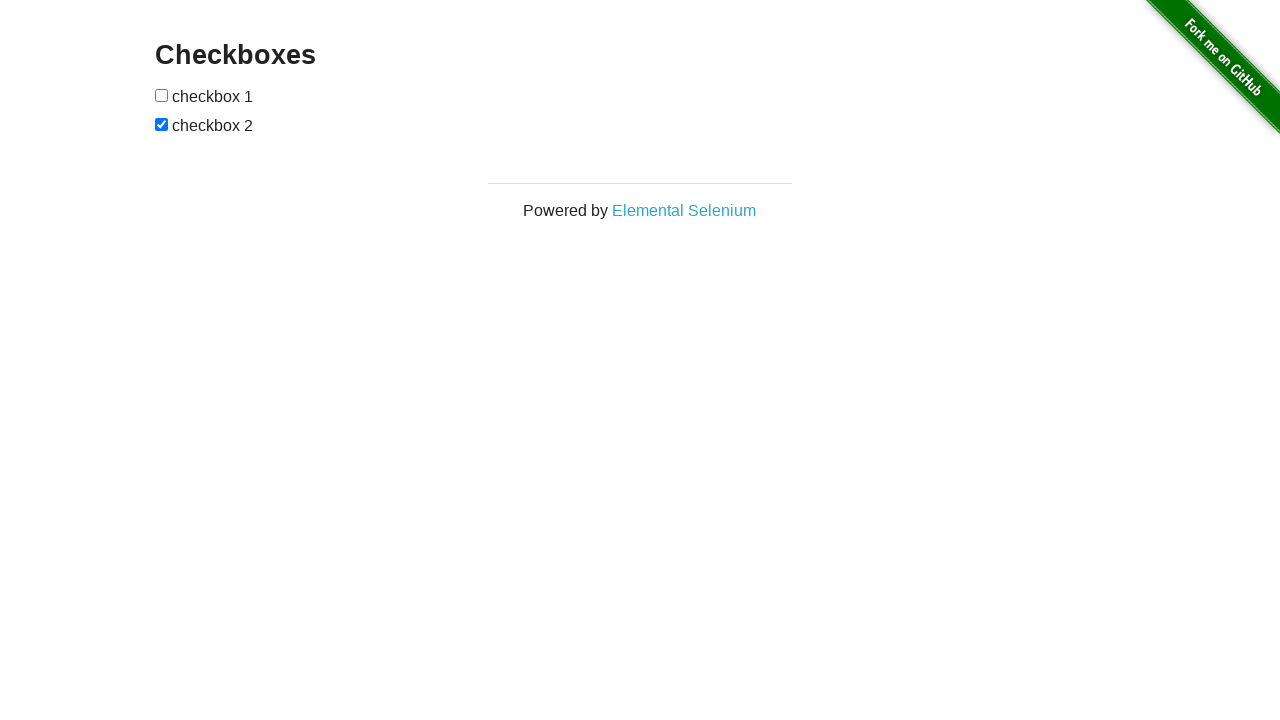

Verified checkbox 1 is initially deselected
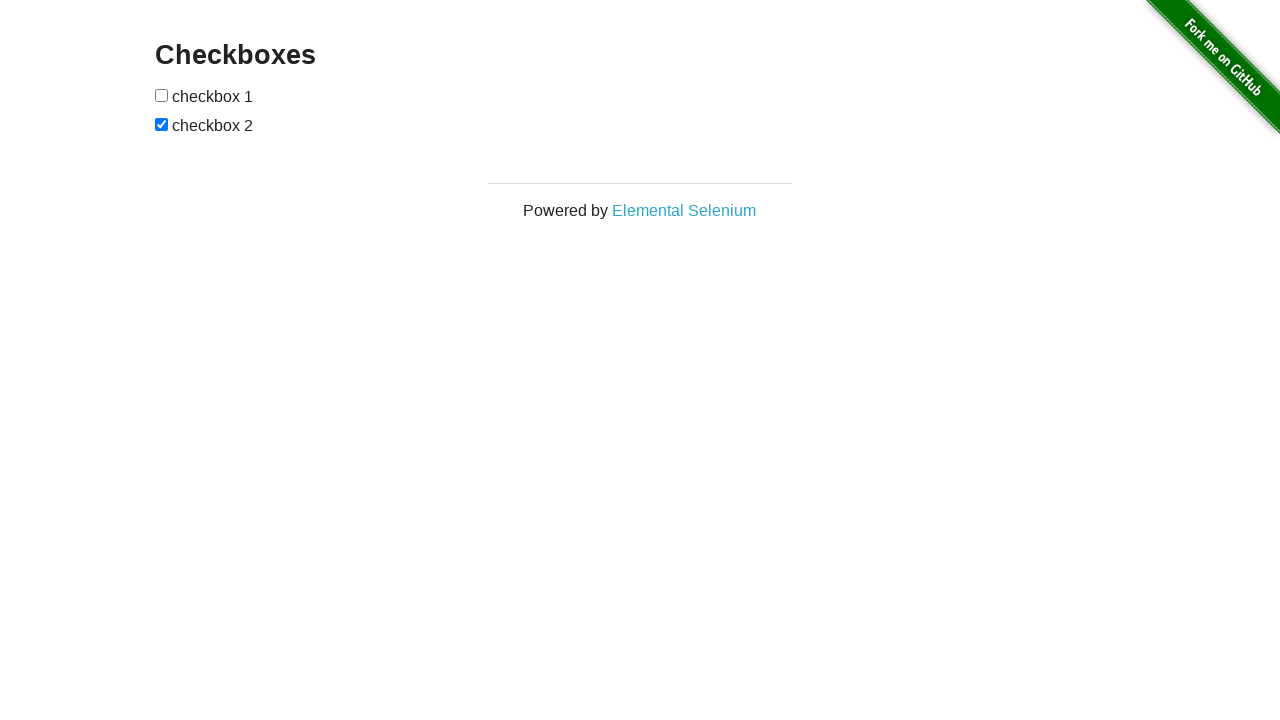

Checkbox 2 became visible
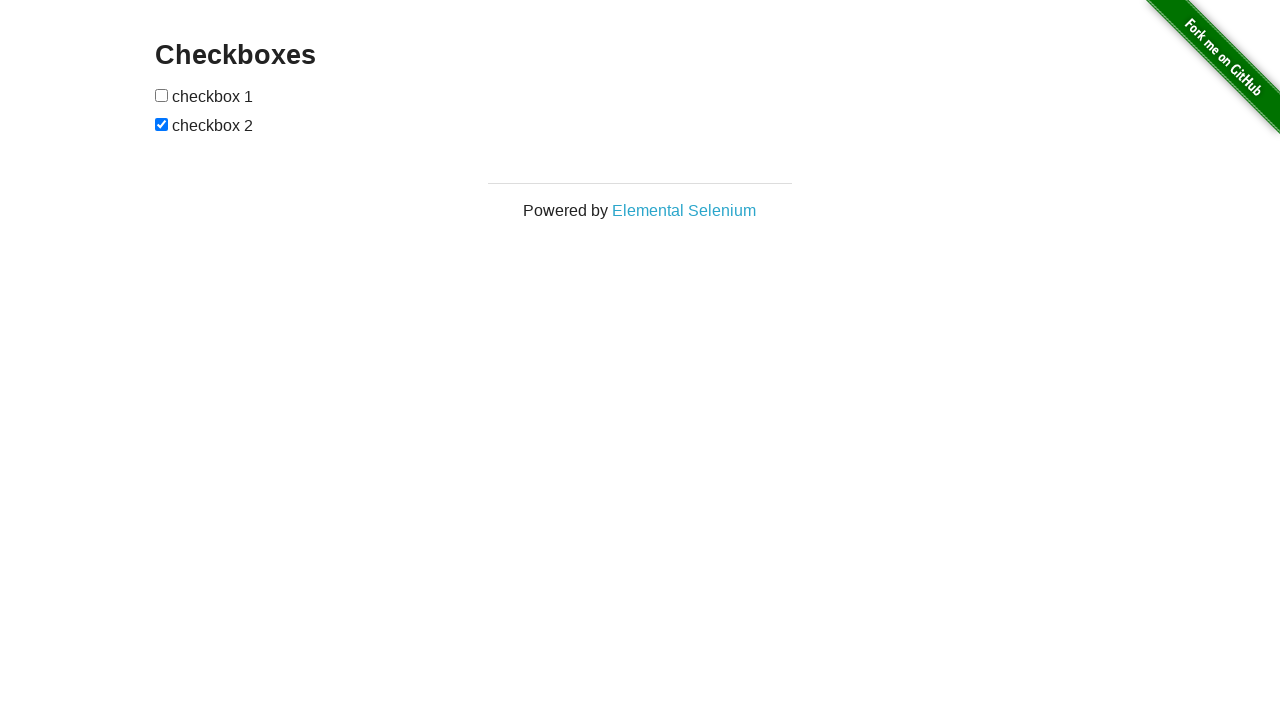

Verified checkbox 2 is initially selected
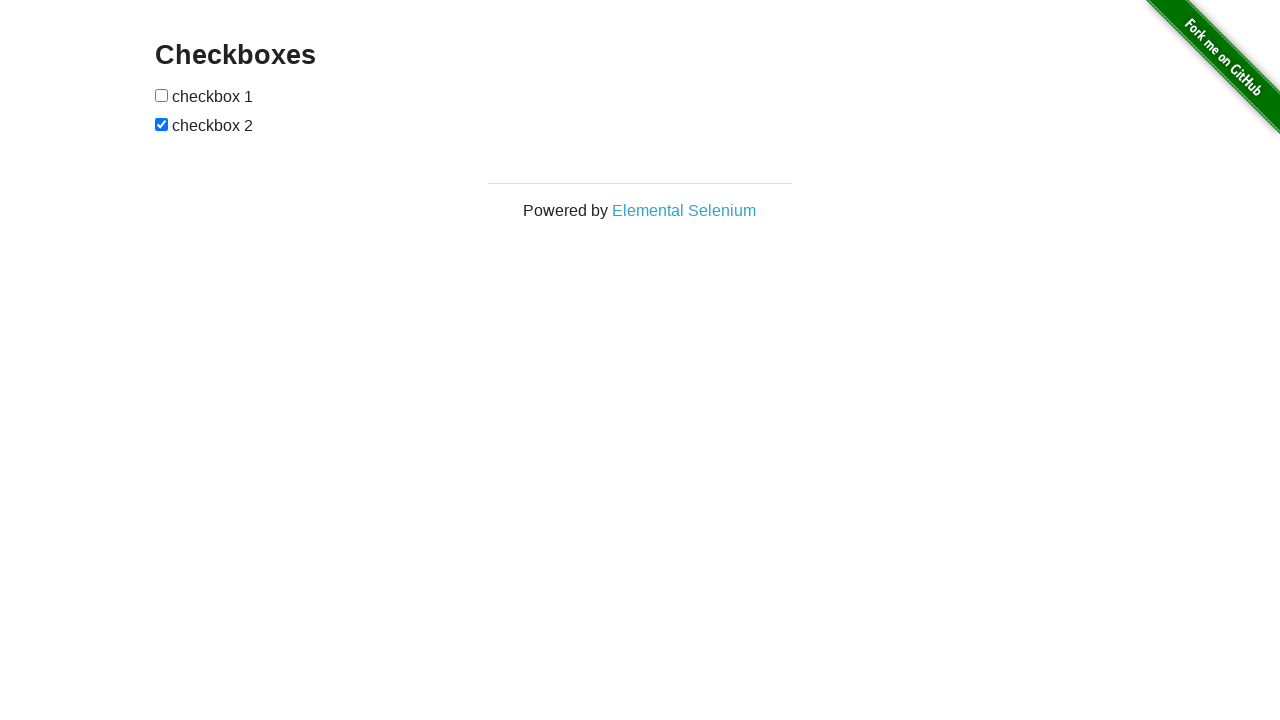

Clicked checkbox 1 to select it at (162, 95) on xpath=//input[1]
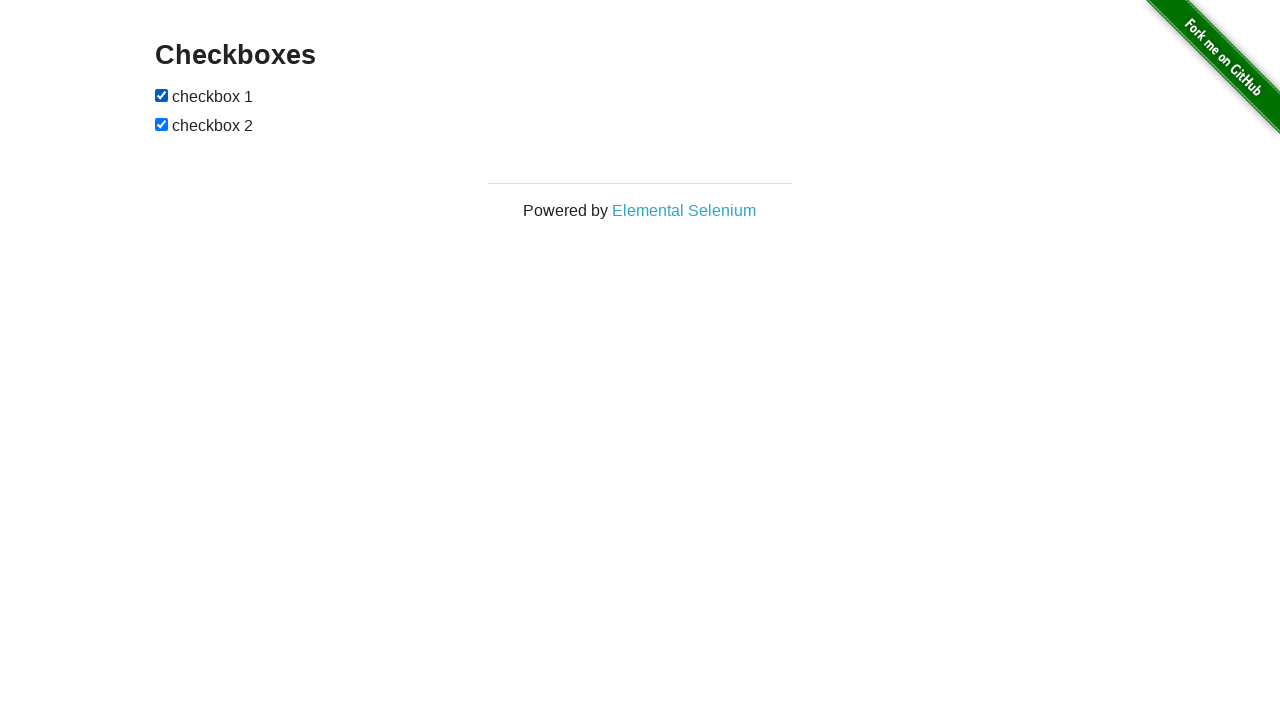

Verified checkbox 1 is now selected
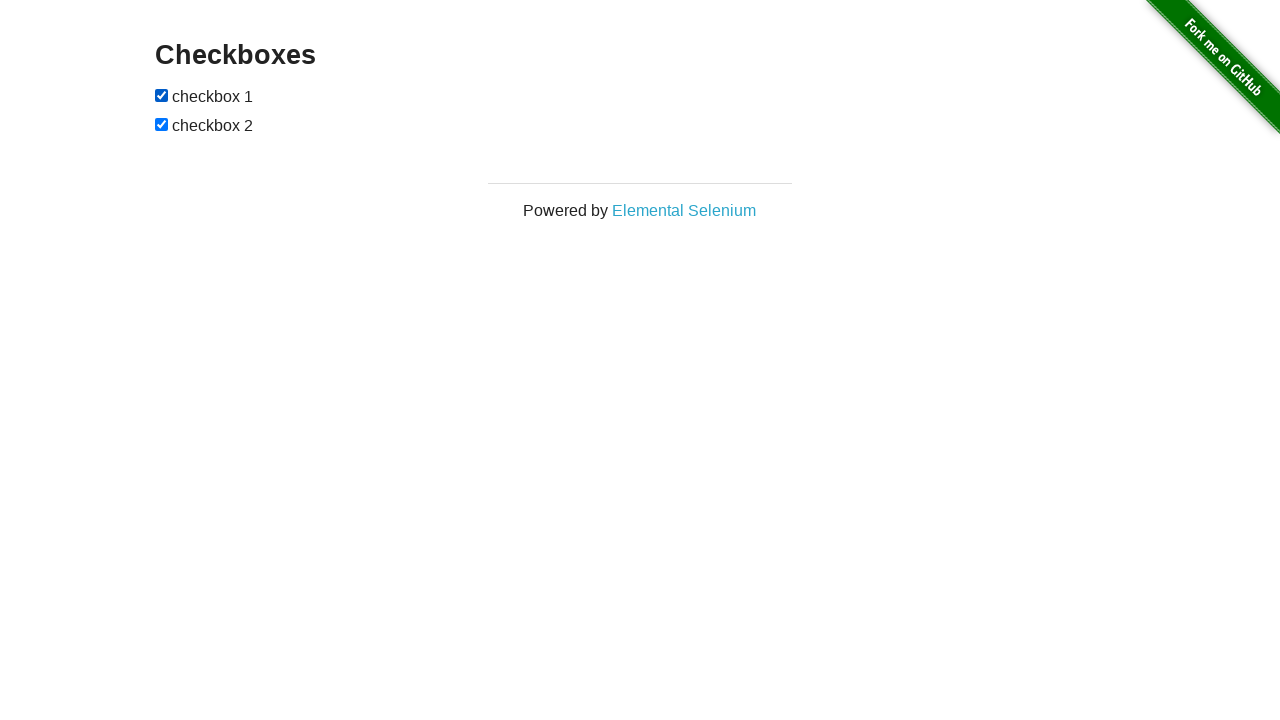

Clicked checkbox 2 to deselect it at (162, 124) on xpath=//input[2]
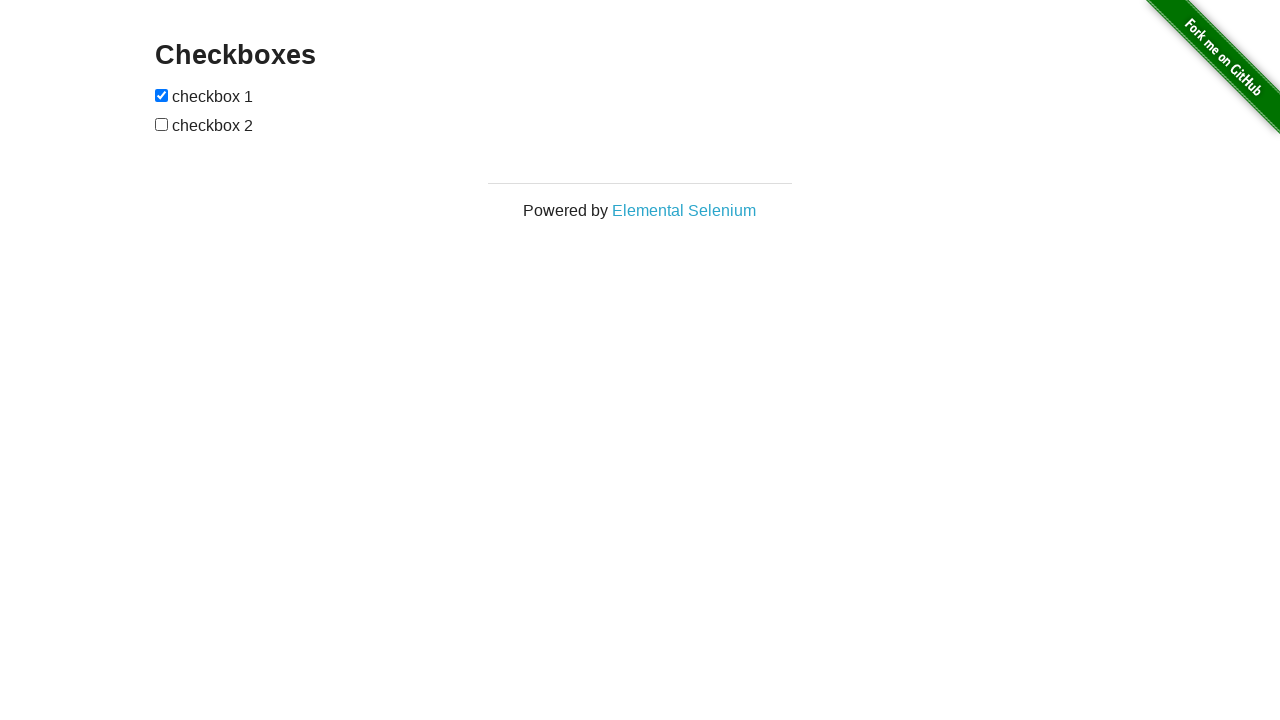

Verified checkbox 2 is now deselected
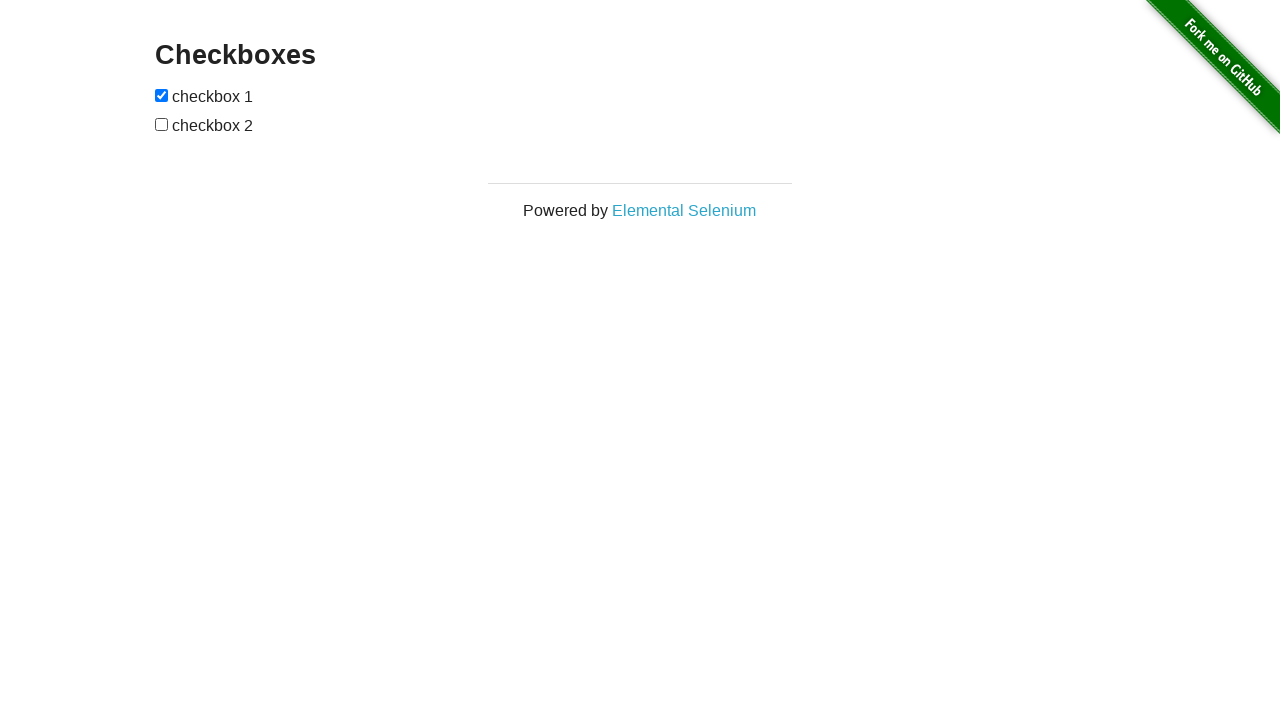

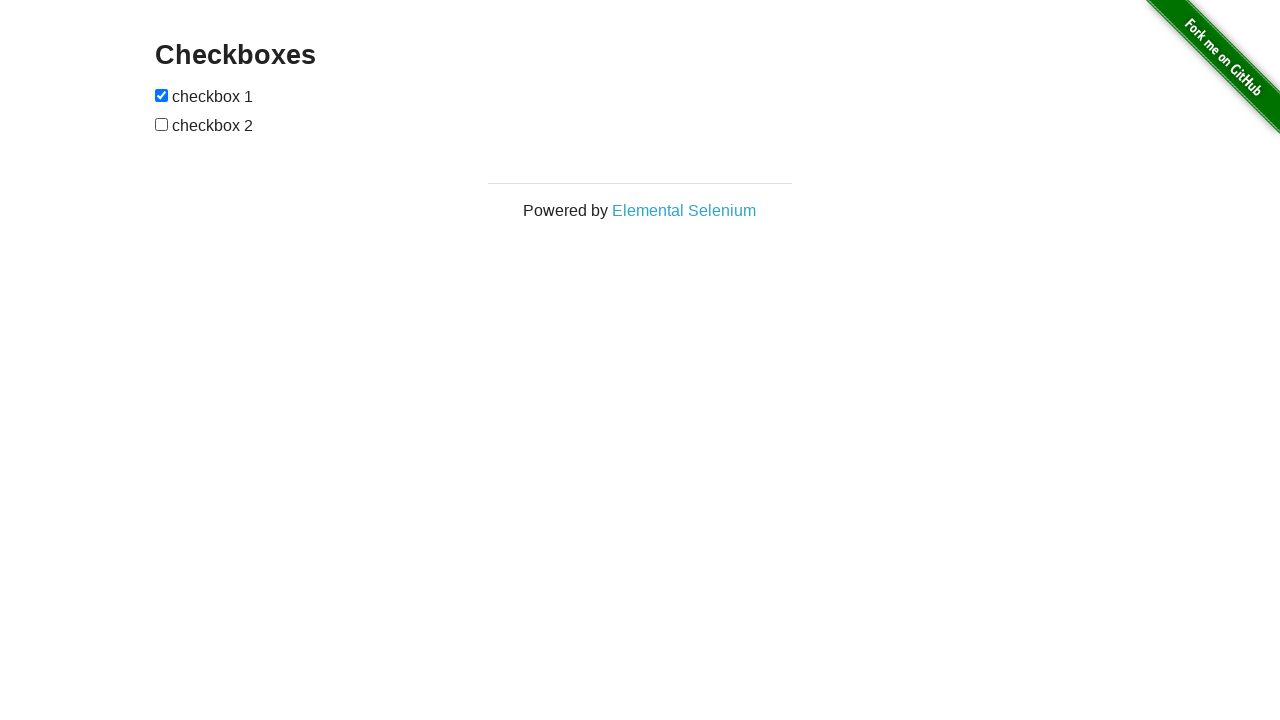